Navigates to Rahul Shetty Academy website using Chrome browser and retrieves the page title and current URL

Starting URL: https://rahulshettyacademy.com

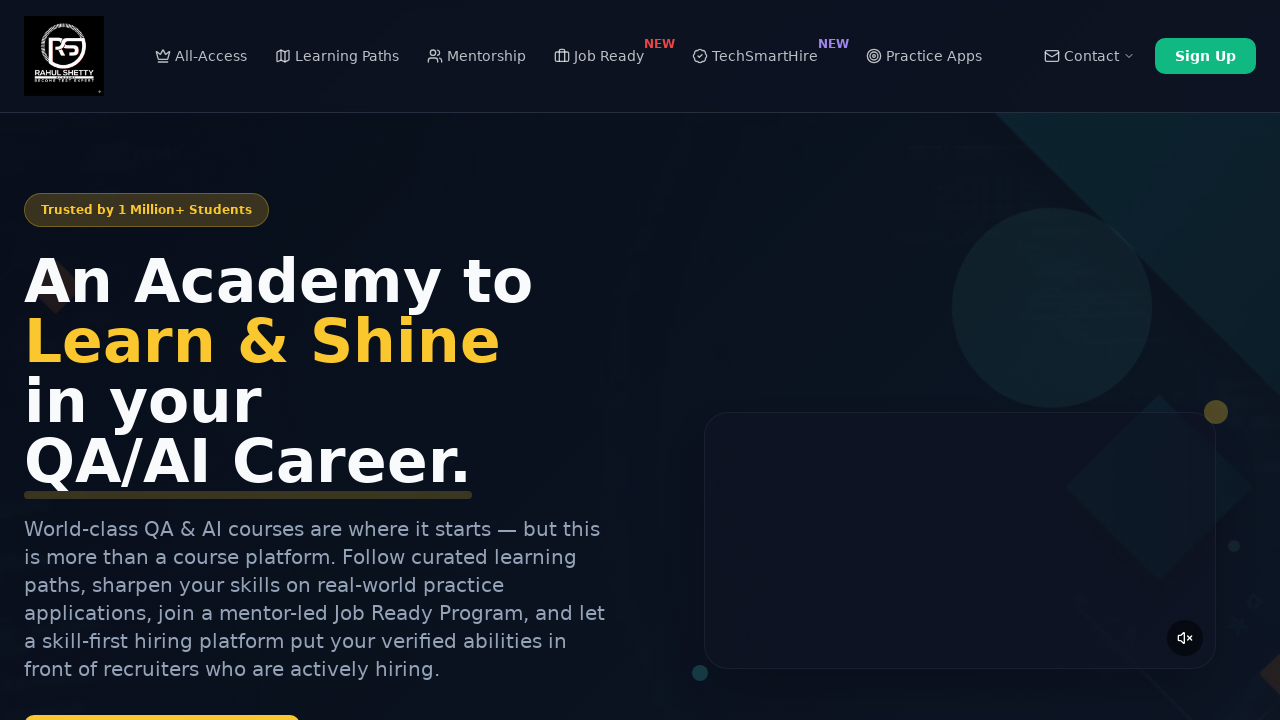

Retrieved page title
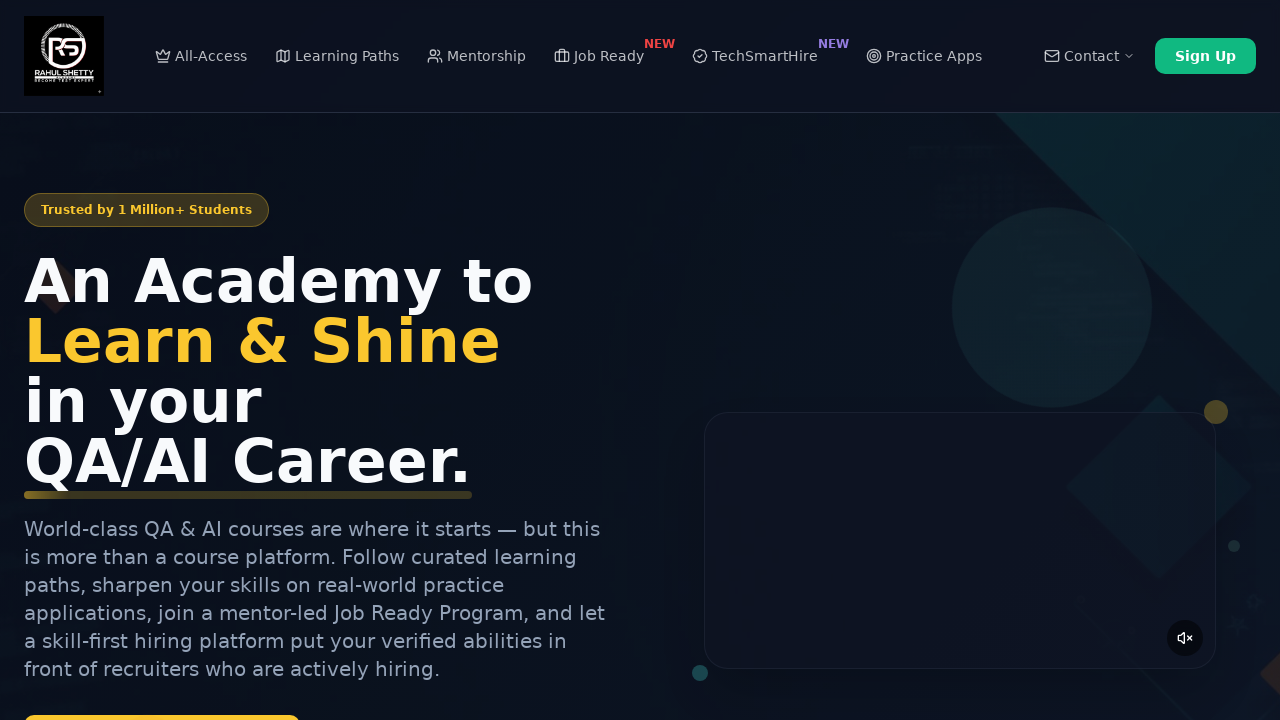

Retrieved current URL
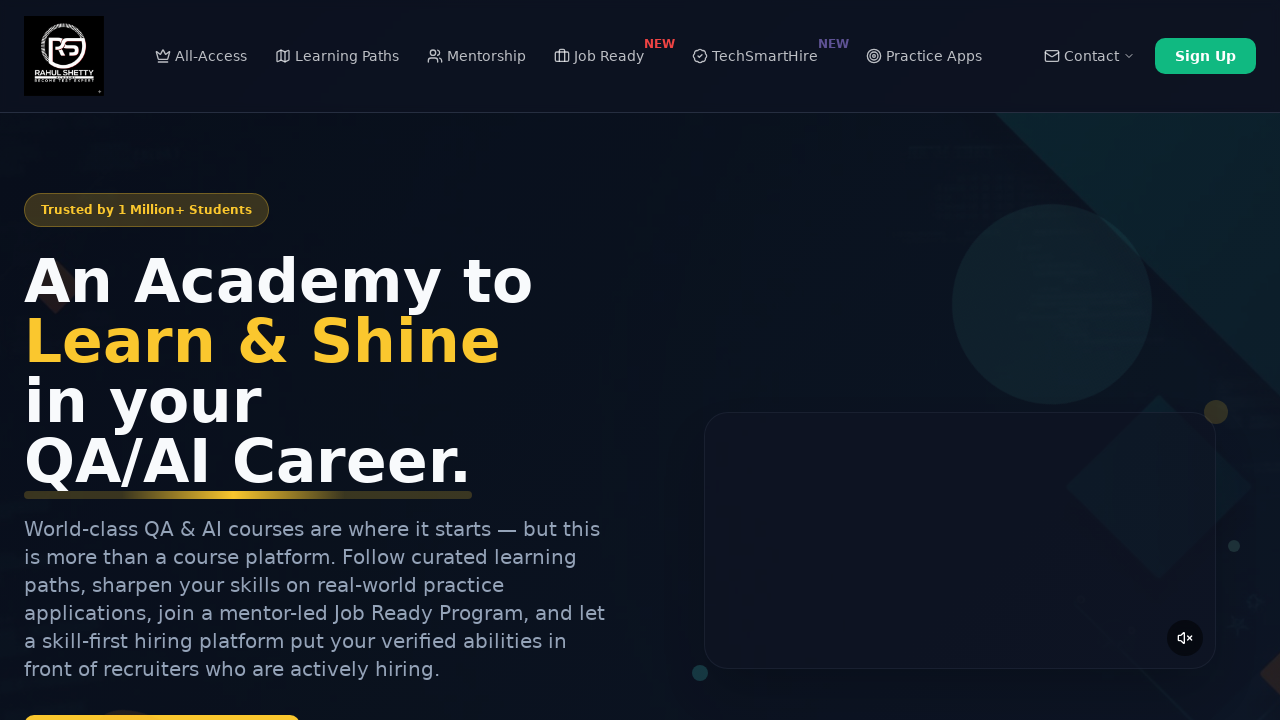

Printed page title: Rahul Shetty Academy | QA Automation, Playwright, AI Testing & Online Training
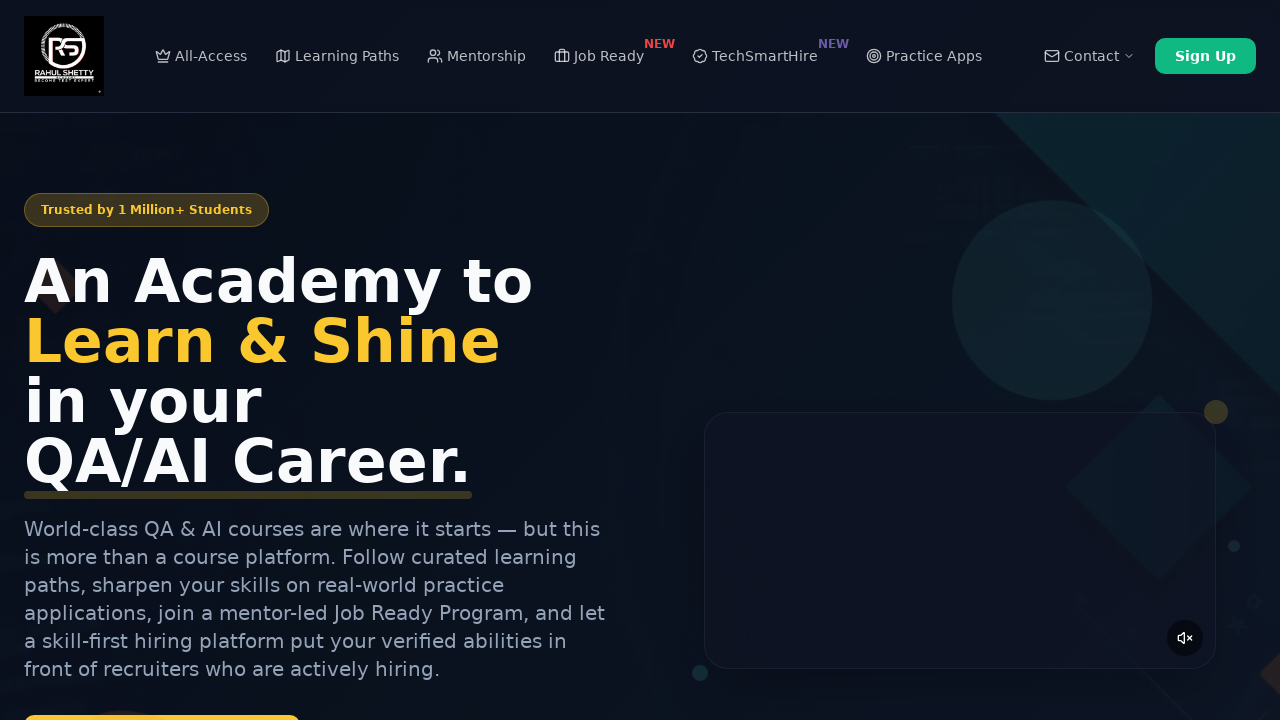

Printed current URL: https://rahulshettyacademy.com/
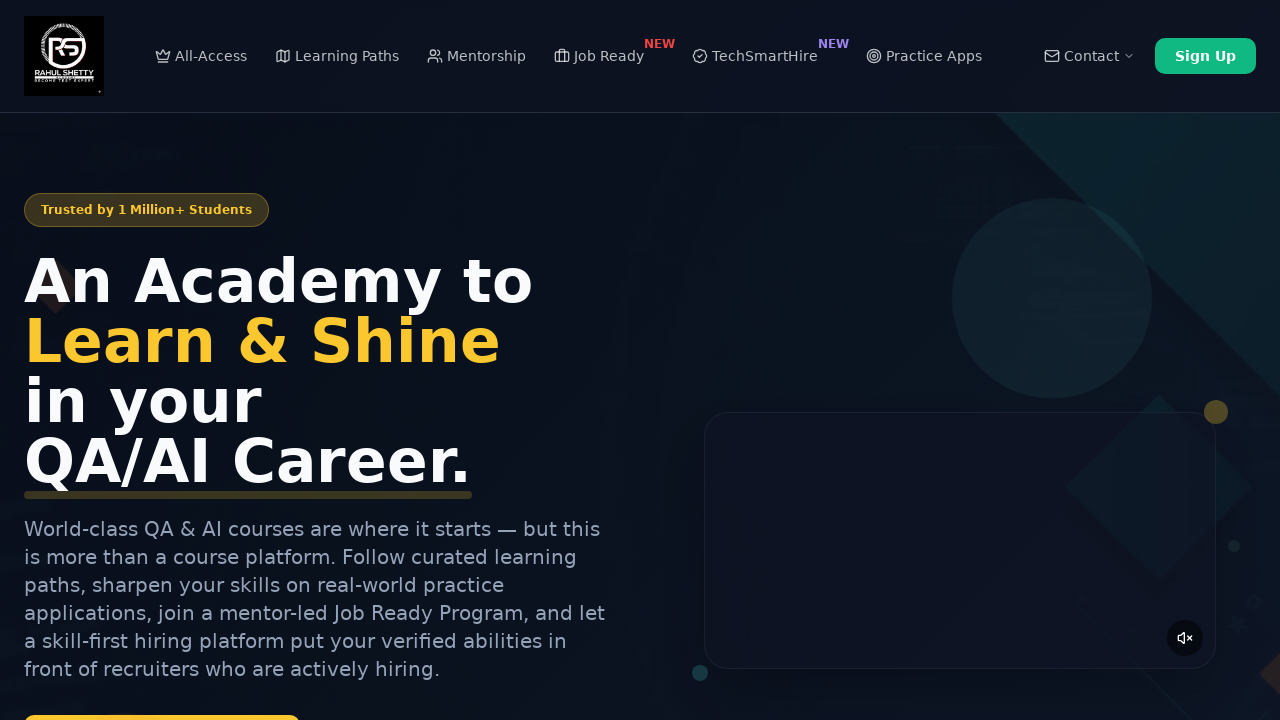

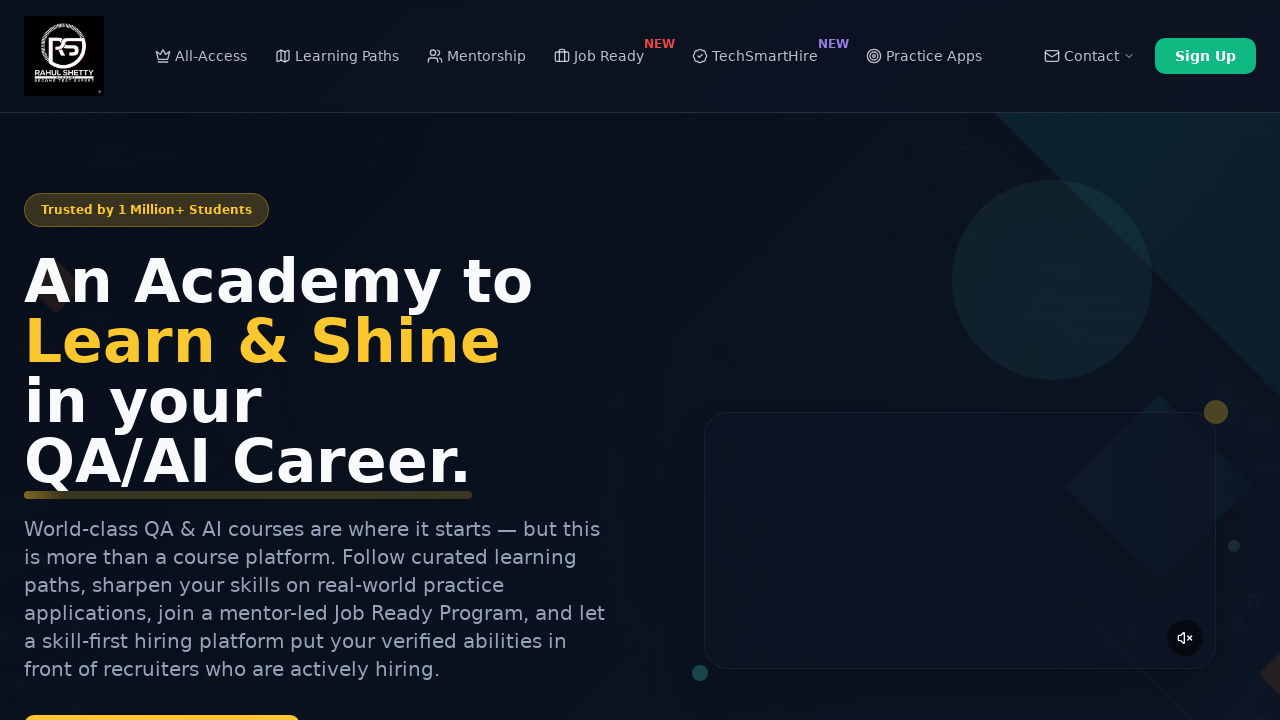